Navigates to the Automation Exercise homepage and clicks on the Signup/Login link to verify navigation to the login page.

Starting URL: https://automationexercise.com

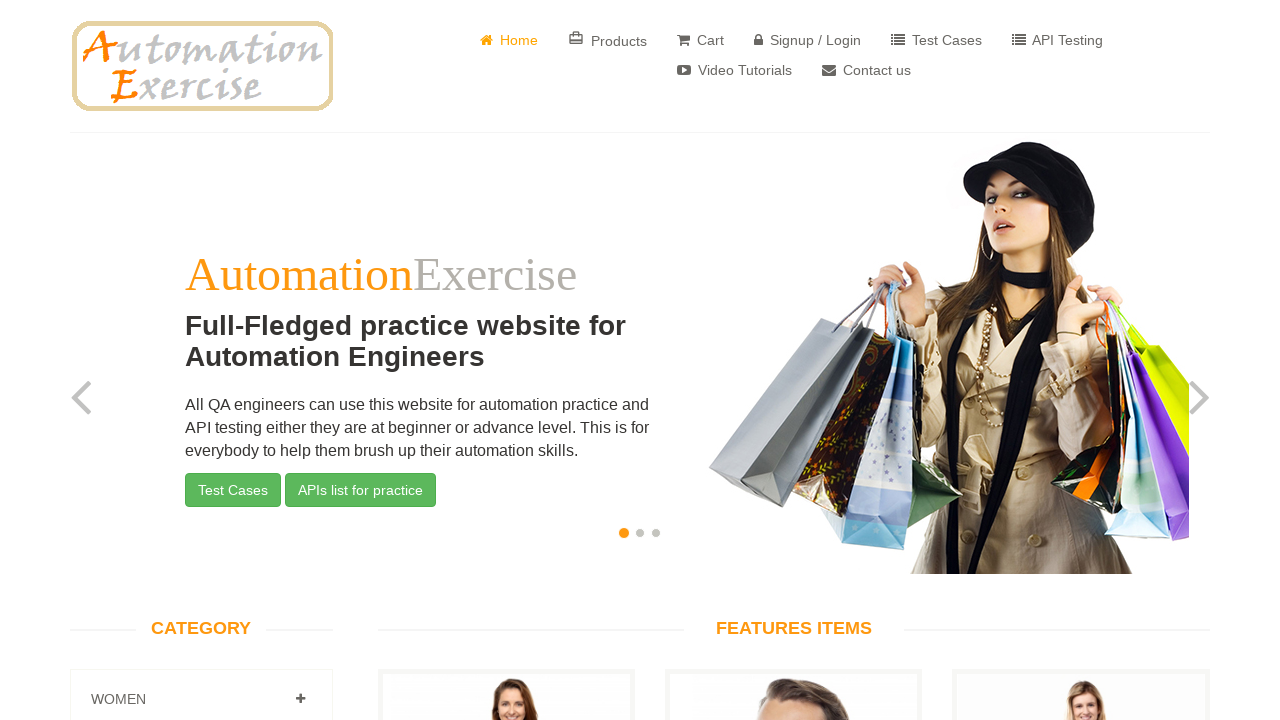

Navigated to Automation Exercise homepage
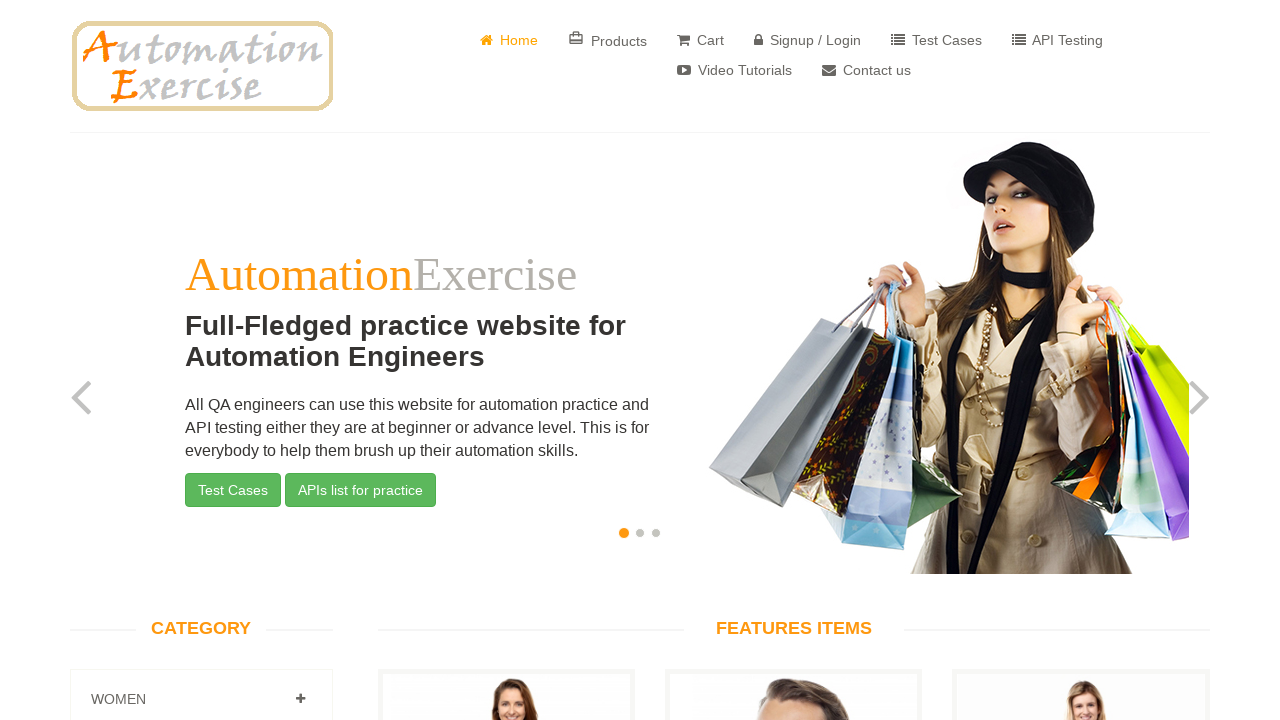

Clicked on Signup / Login link at (808, 40) on a:has-text("Signup / Login")
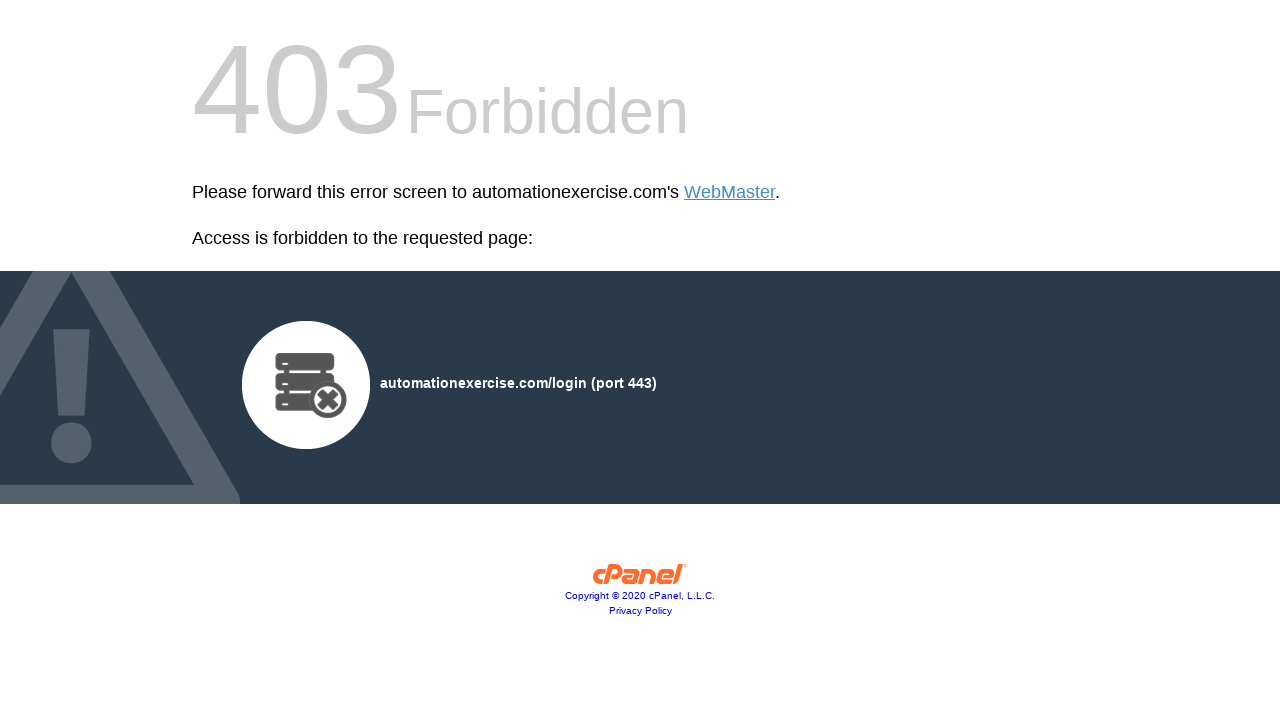

Verified navigation to login page - URL matches **/login**
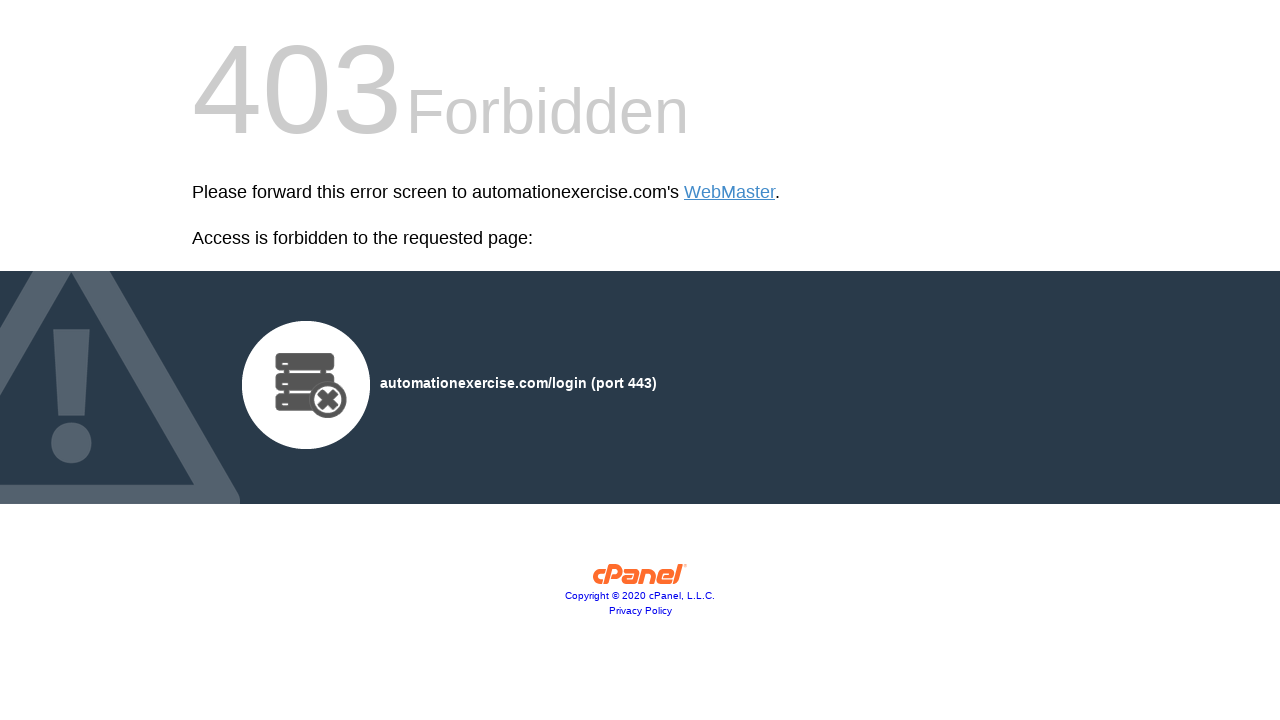

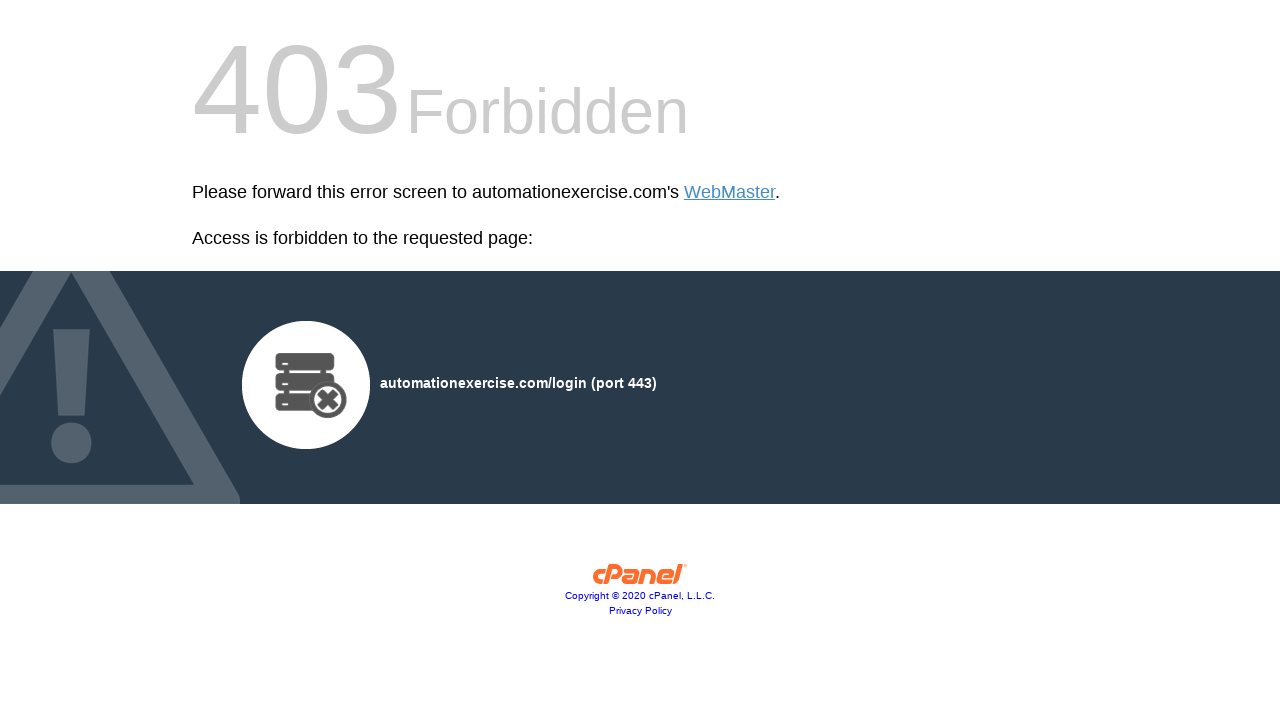